Tests dynamic content page by clicking the refresh link and verifying content can be retrieved after page update

Starting URL: https://the-internet.herokuapp.com/dynamic_content?with_content=static

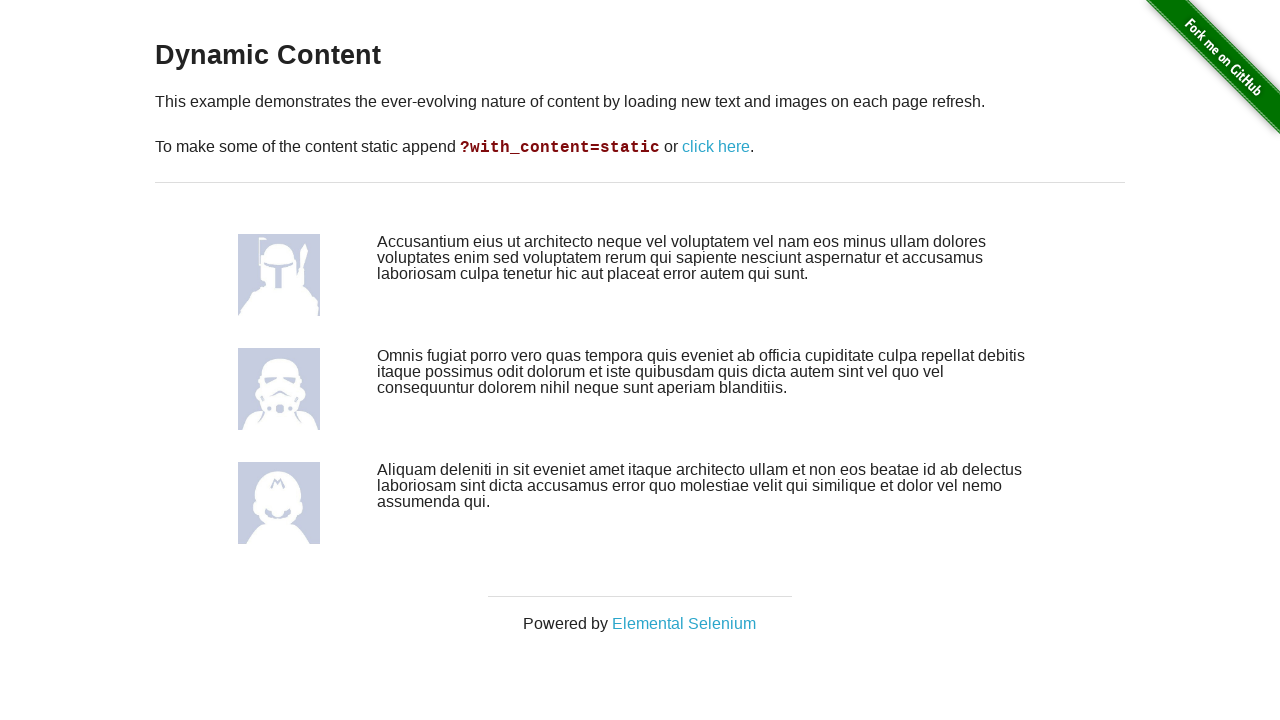

Waited for dynamic content element to be visible
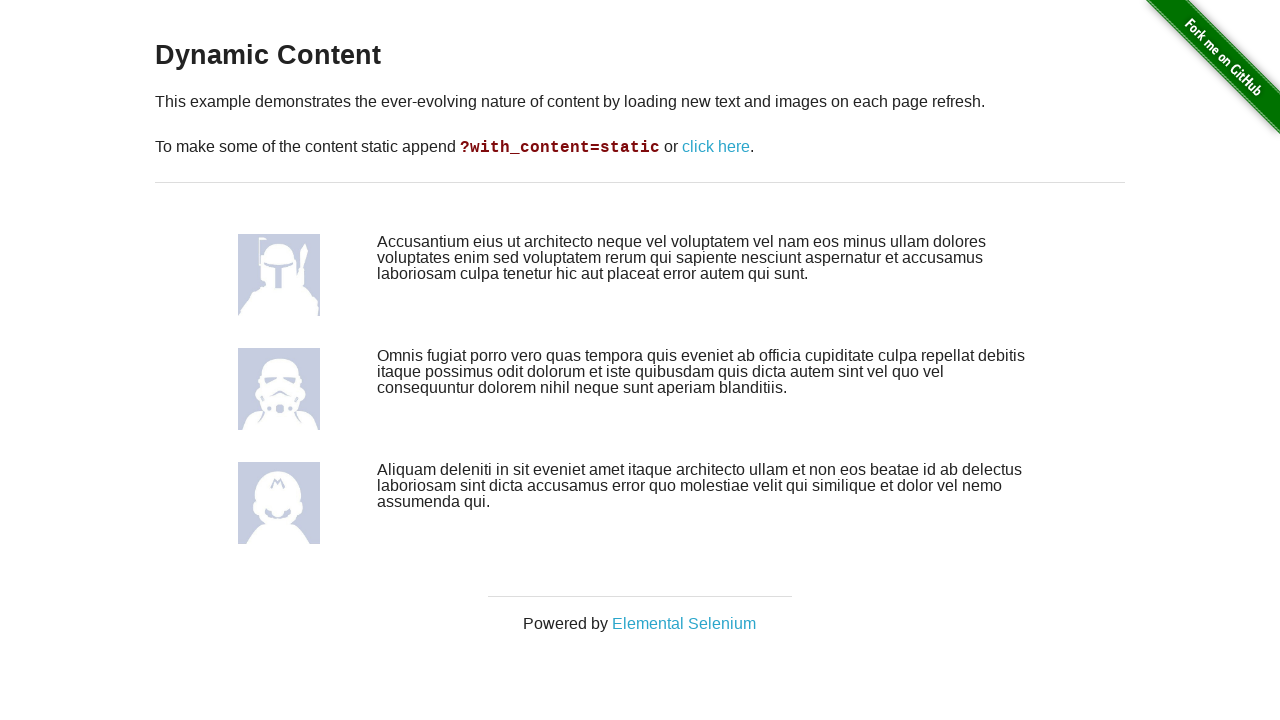

Clicked refresh link to update dynamic content at (716, 147) on xpath=//a[.='click here']
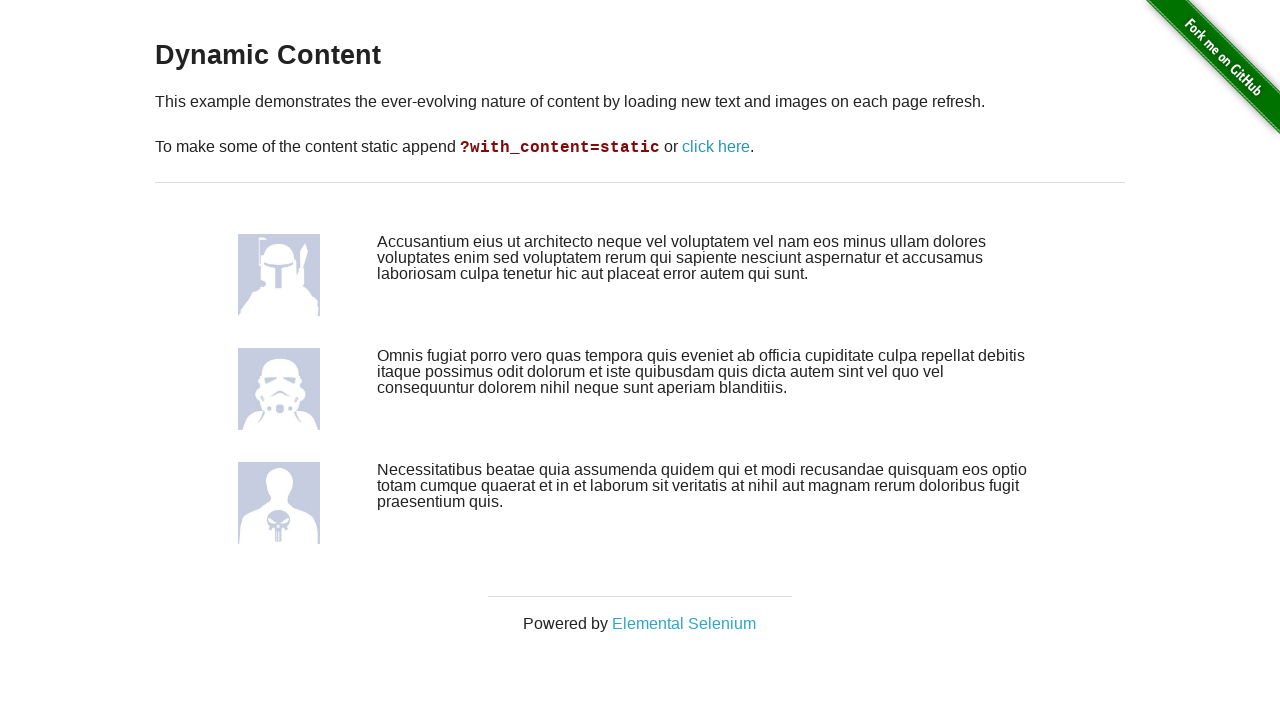

Waited for updated content element after page refresh
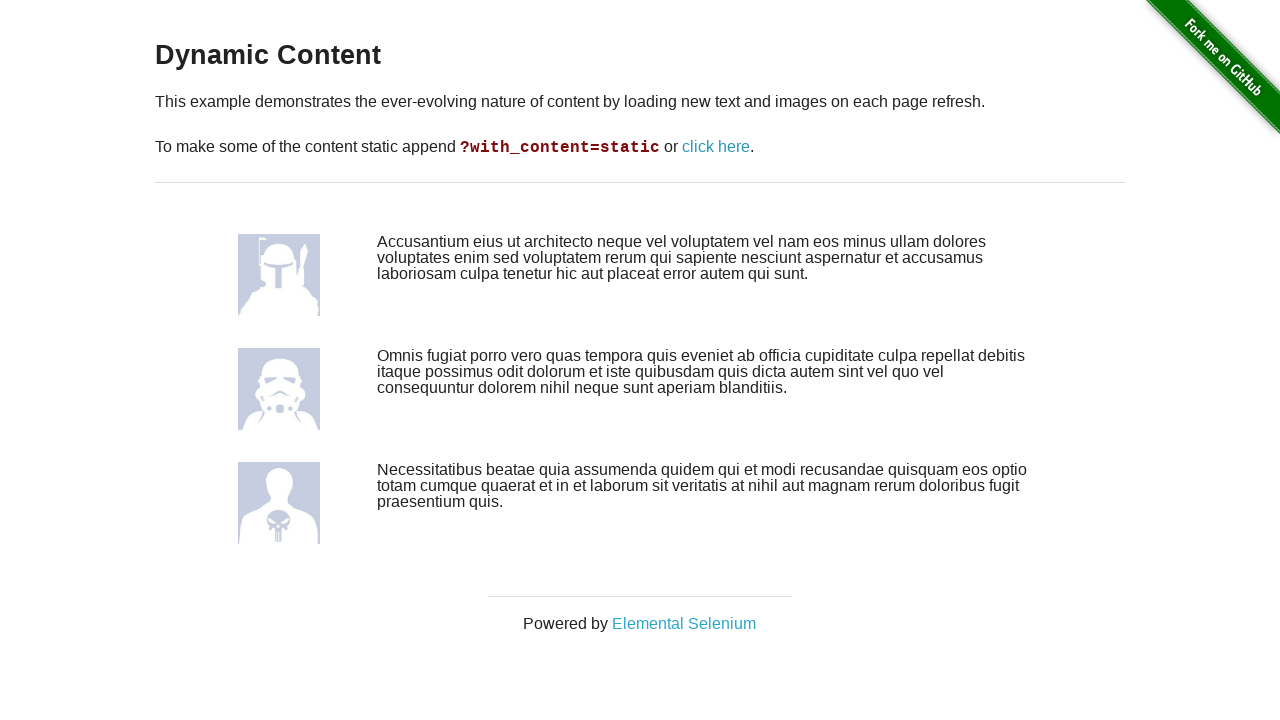

Retrieved text content from updated element
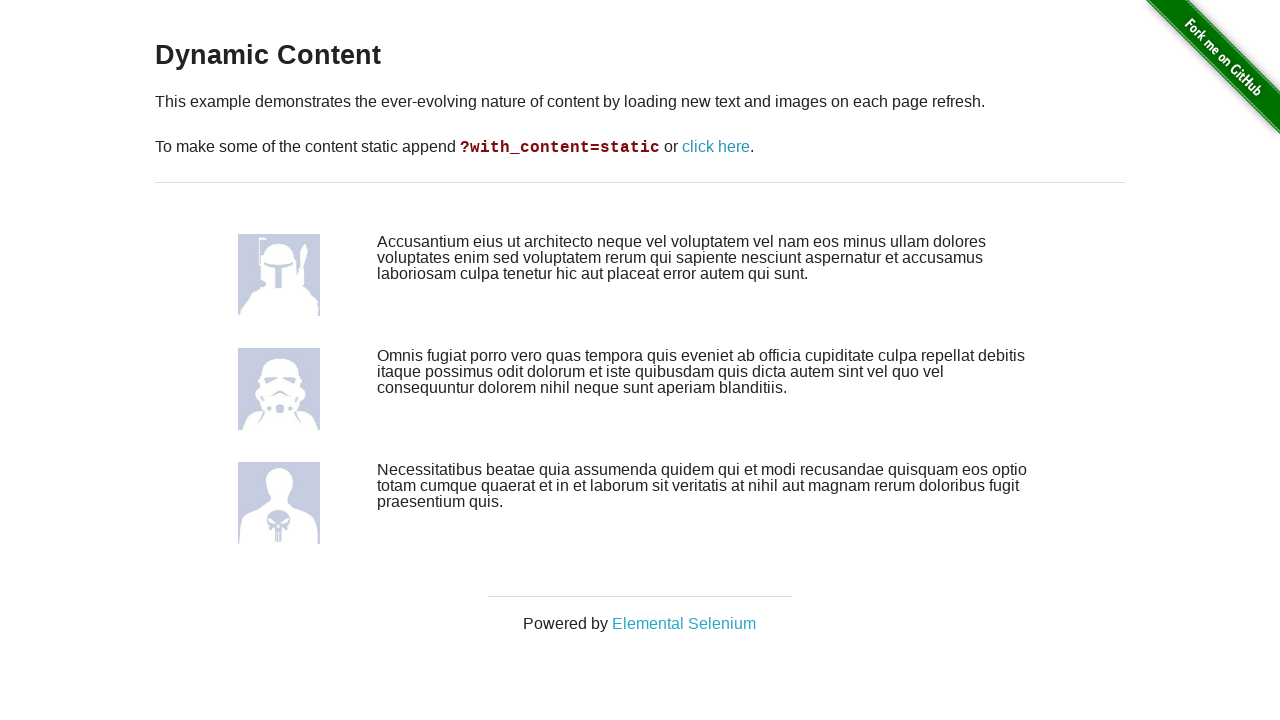

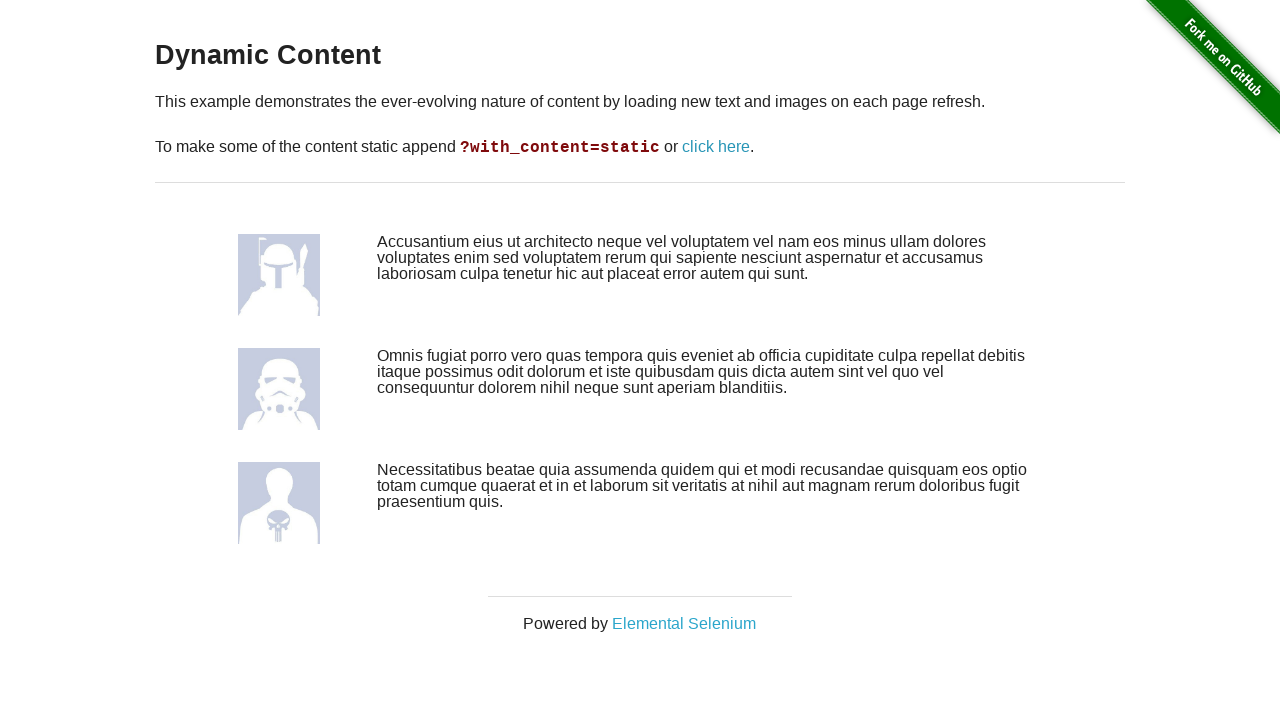